Tests navigation by clicking the WebDriver documentation link on the Selenium homepage

Starting URL: https://www.selenium.dev/

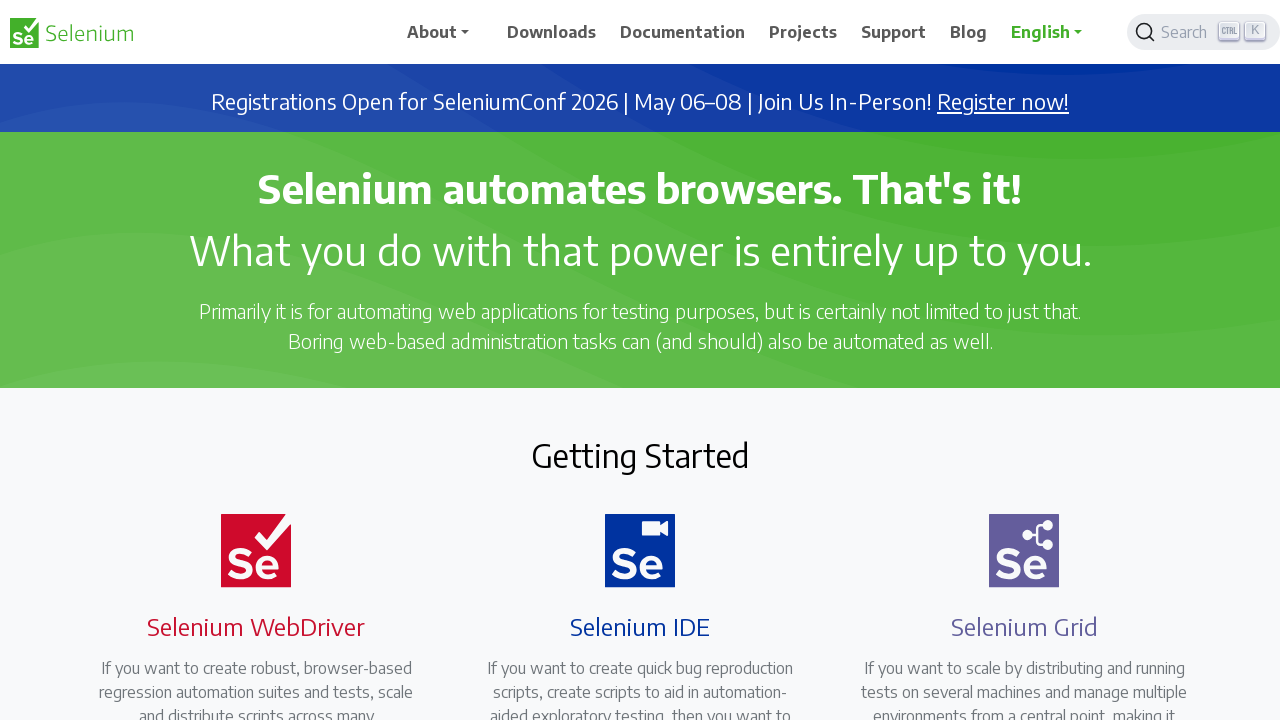

Navigated to Selenium homepage
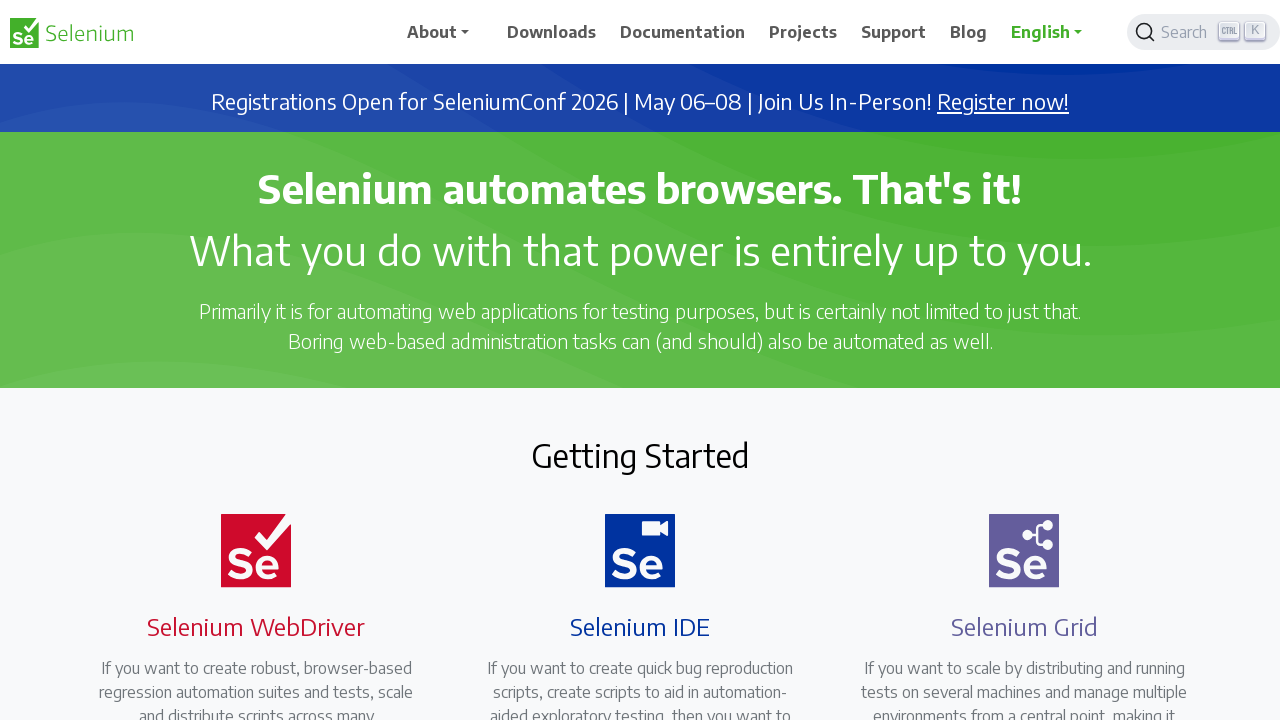

Clicked WebDriver documentation link at (244, 360) on a[href='/documentation/webdriver/']
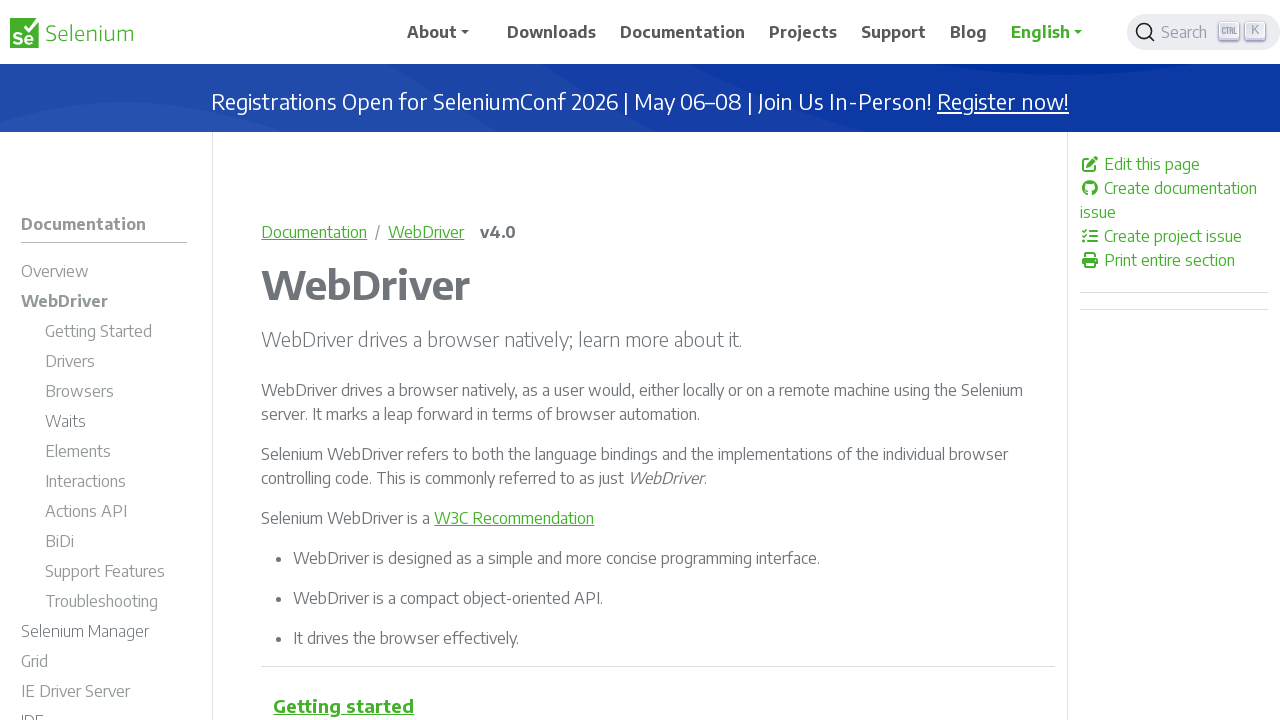

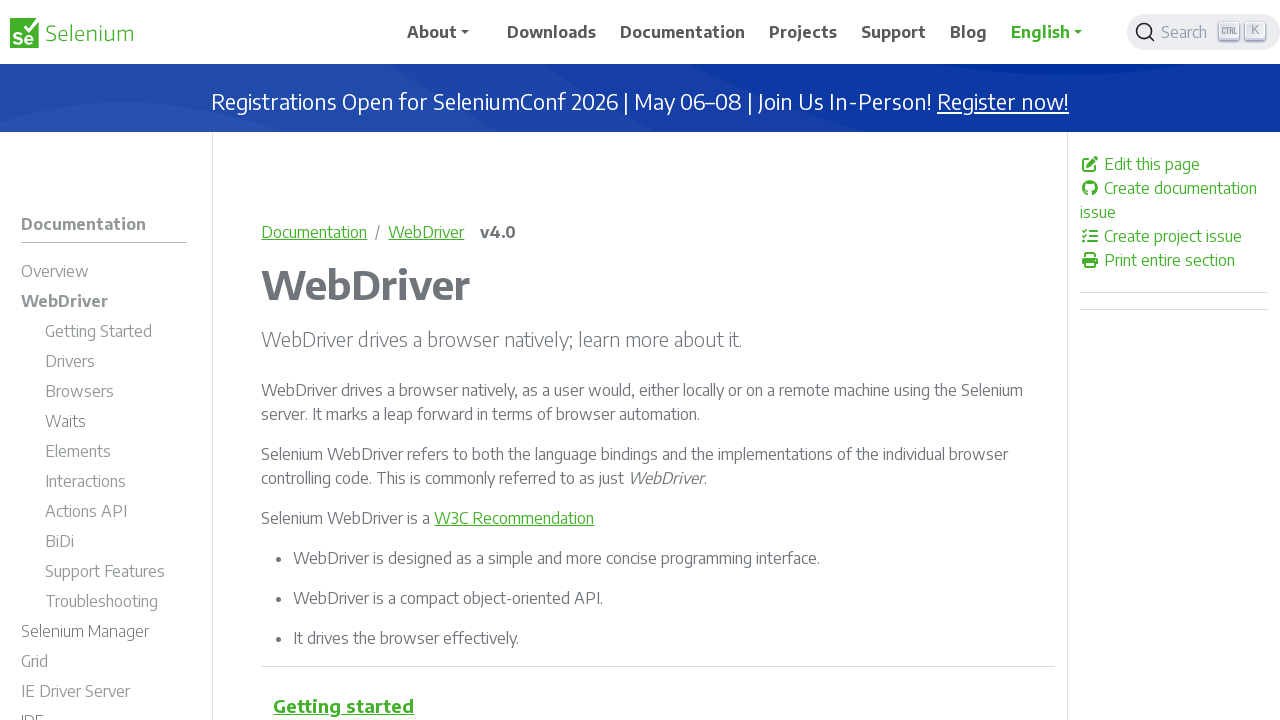